Tests clicking All products button and verifying navigation to products page

Starting URL: https://webshop-agil-testautomatiserare.netlify.app

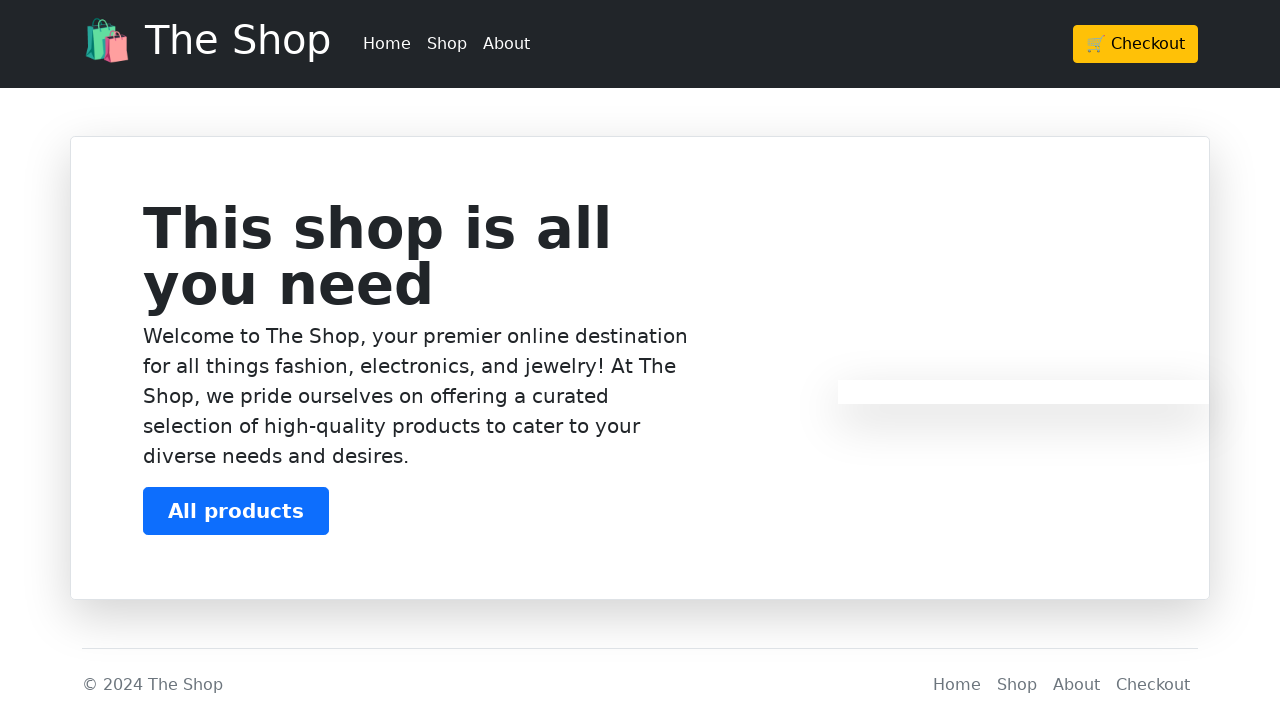

Clicked All products button at (236, 511) on xpath=//*/button[text()='All products']
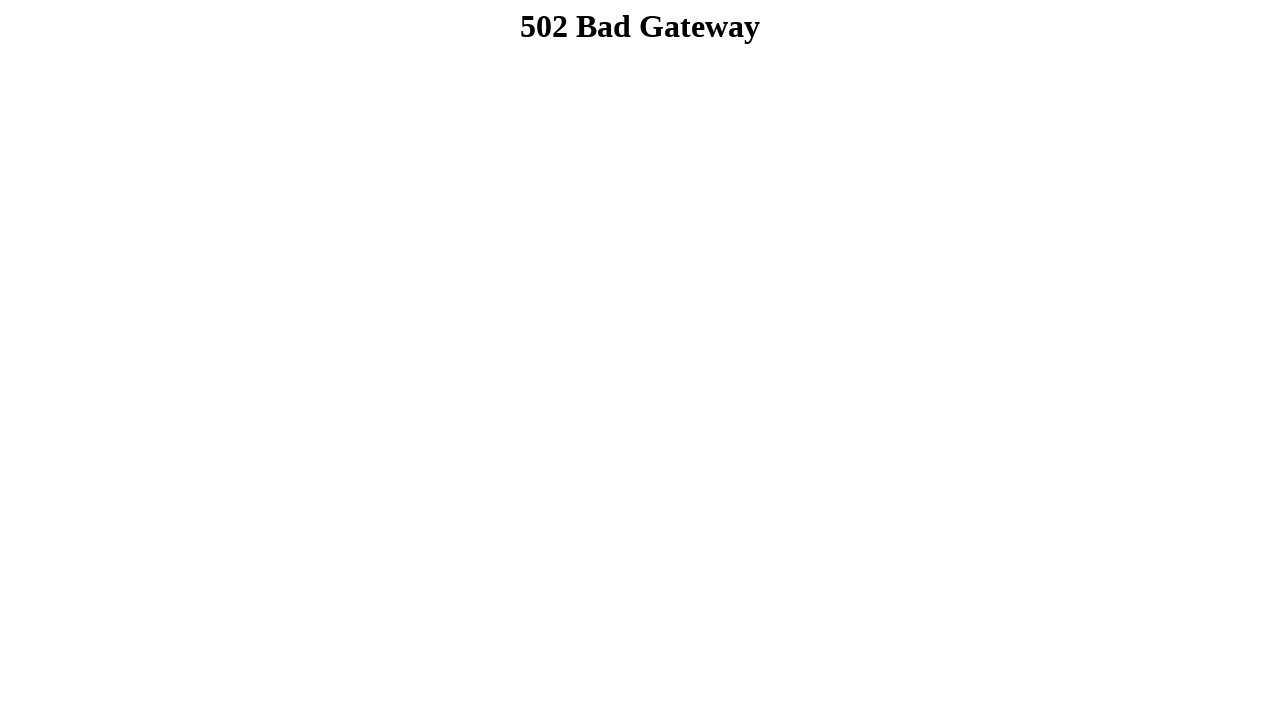

Verified navigation to products page
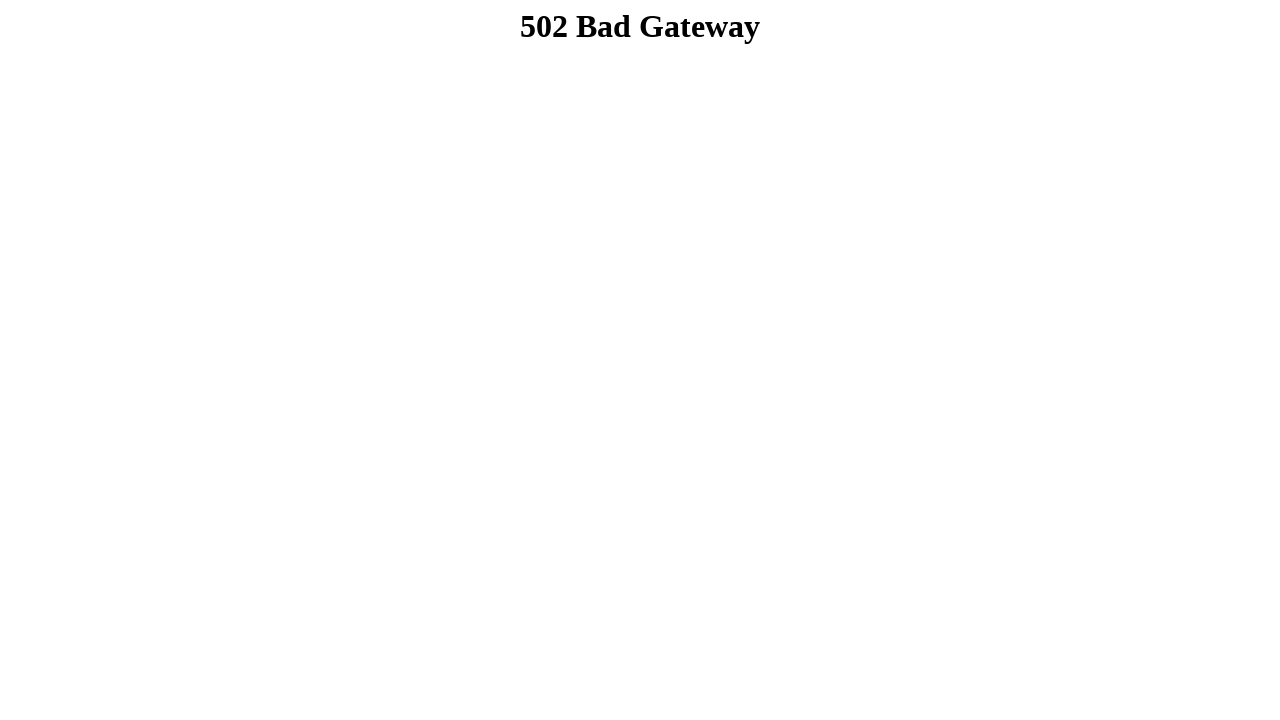

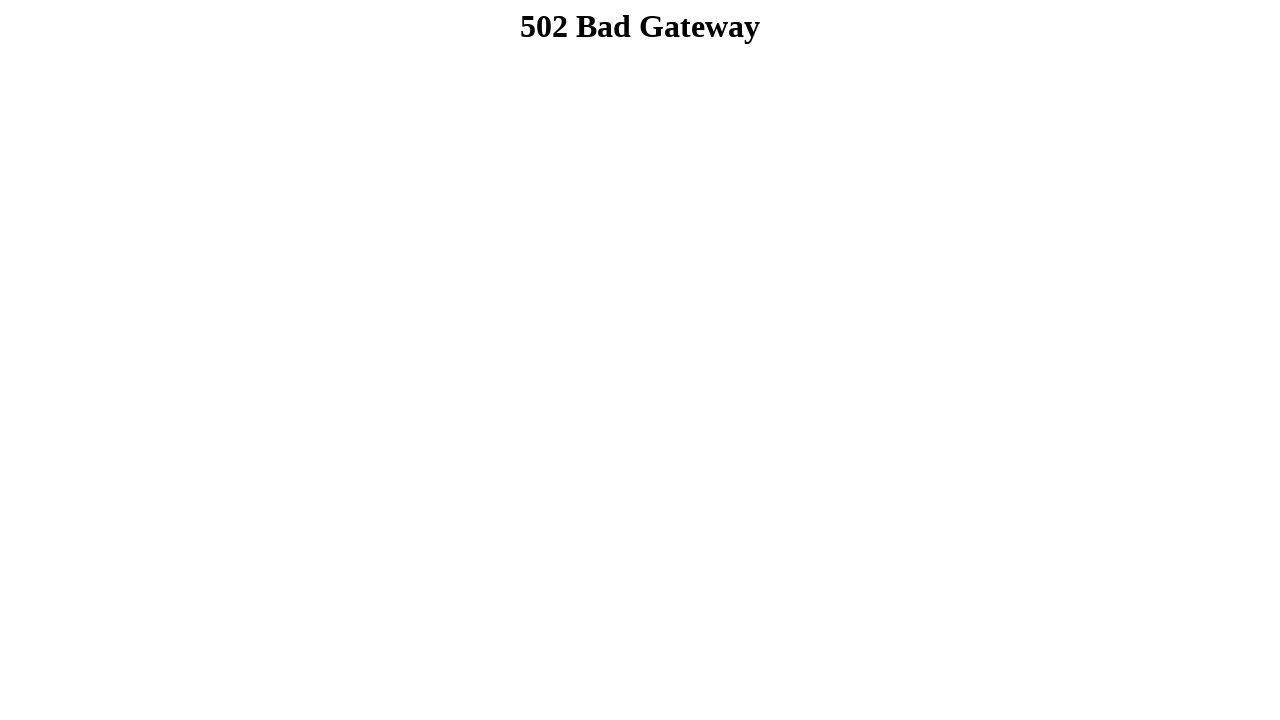